Tests keyboard key press functionality by sending Space and Left Arrow keys to a target element and verifying the displayed result text matches the expected key press.

Starting URL: http://the-internet.herokuapp.com/key_presses

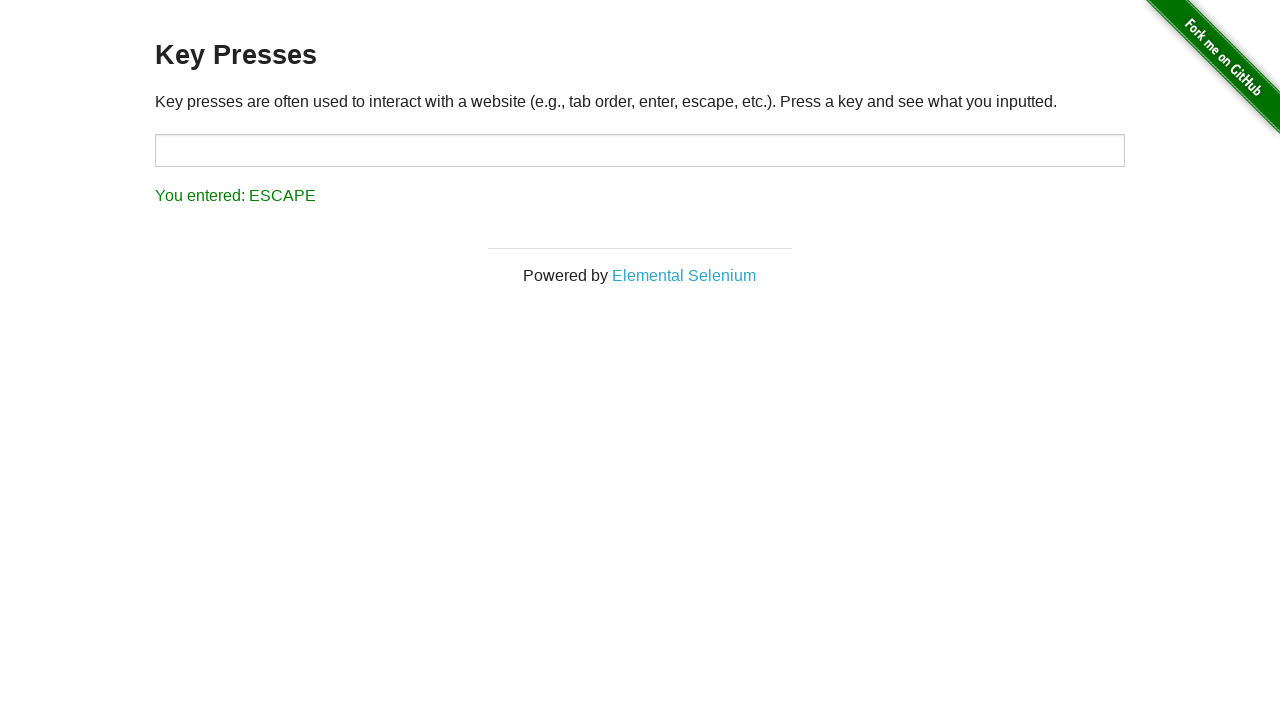

Pressed Space key on target element on #target
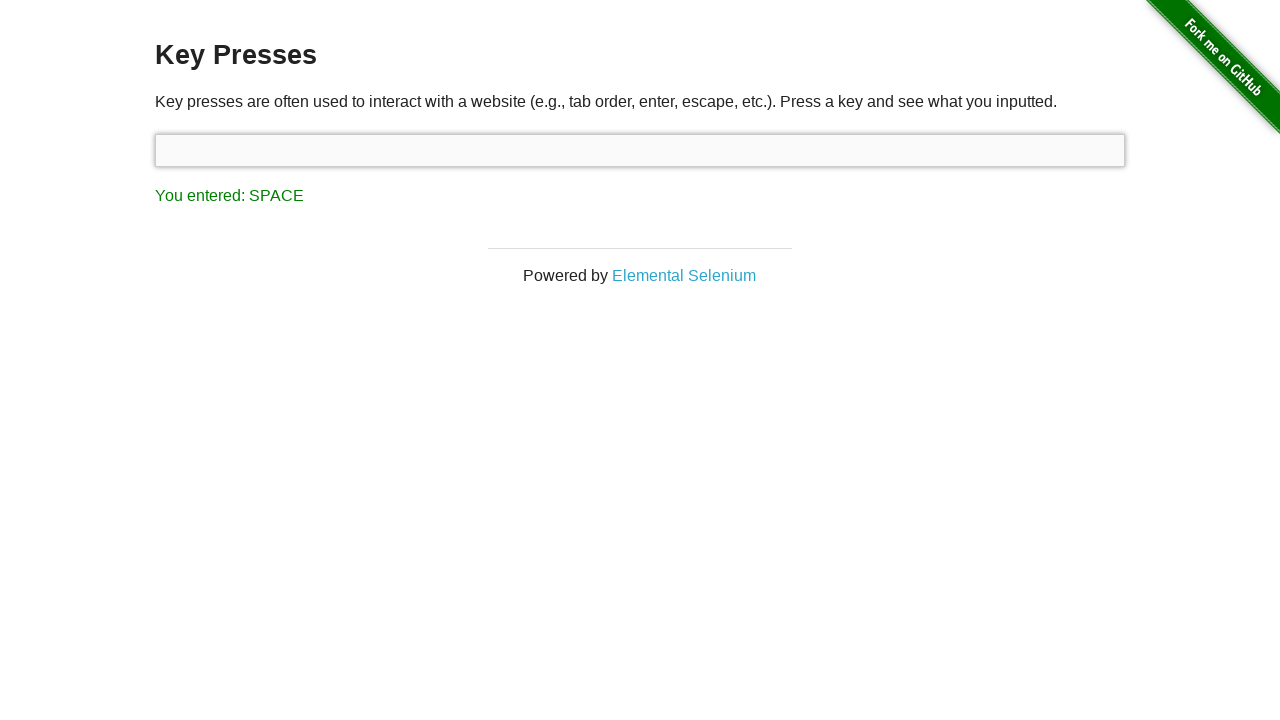

Result element loaded after Space key press
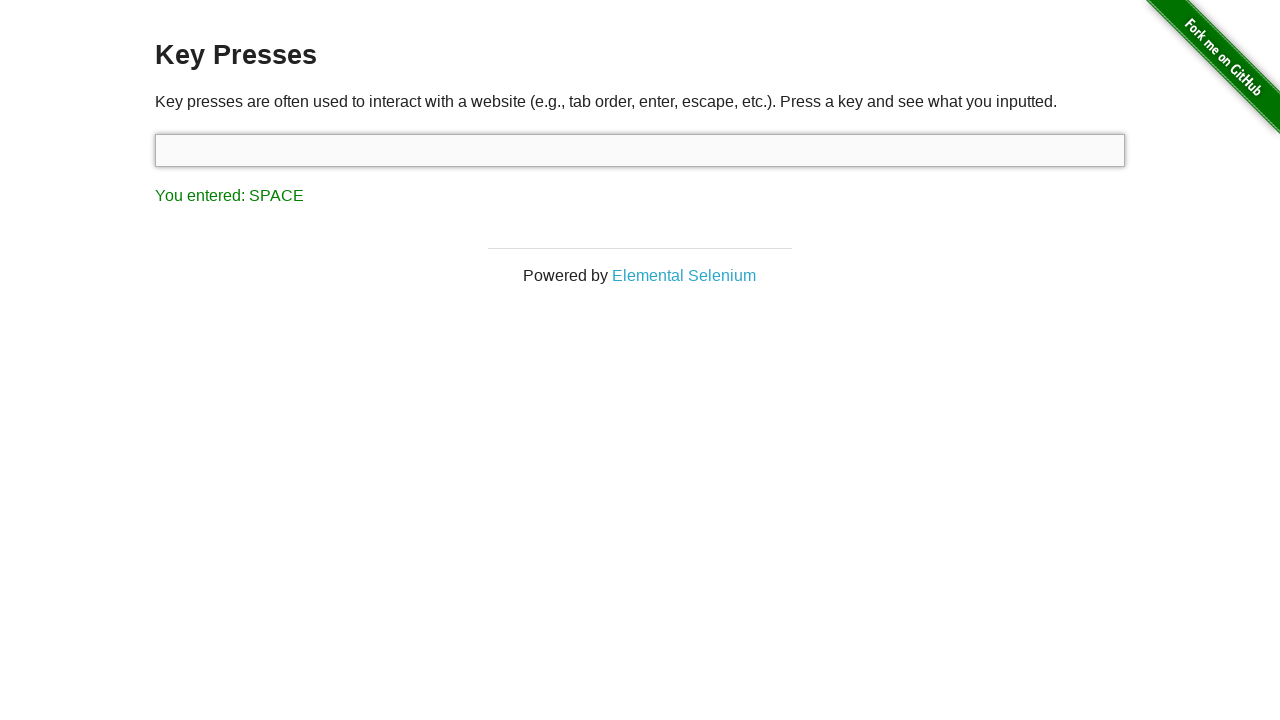

Retrieved result text content
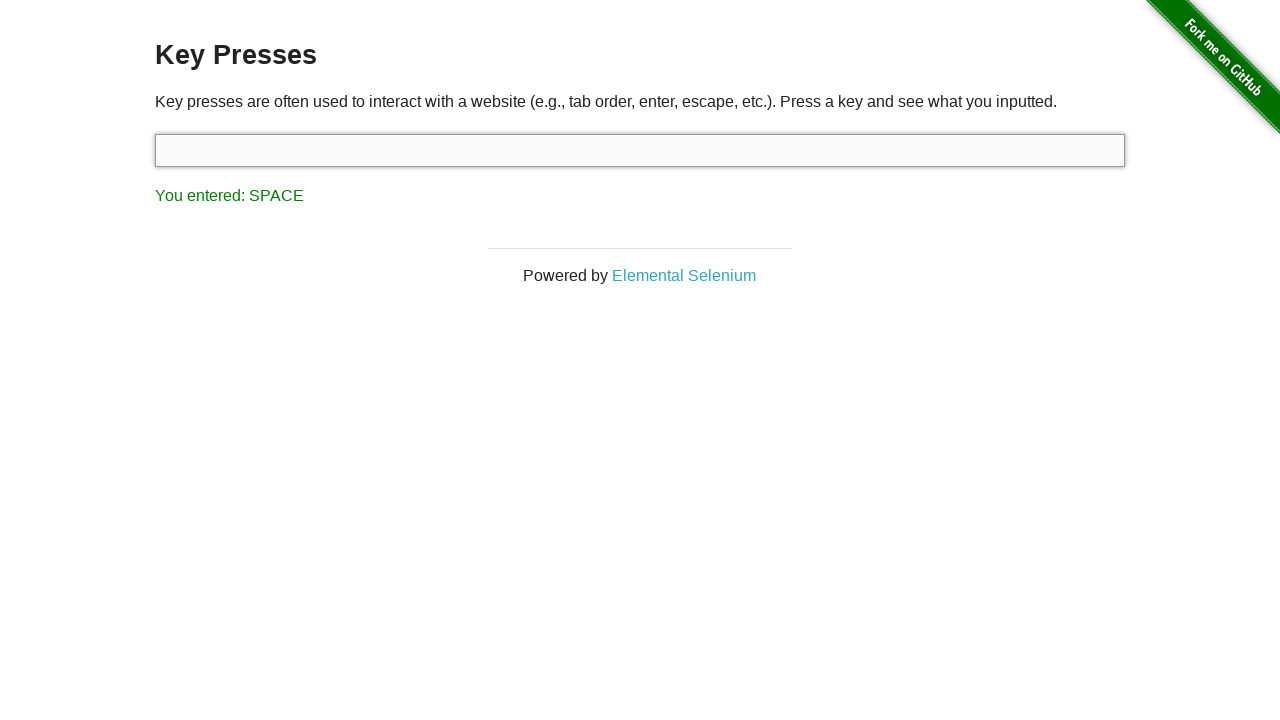

Verified result text matches expected Space key press: 'You entered: SPACE'
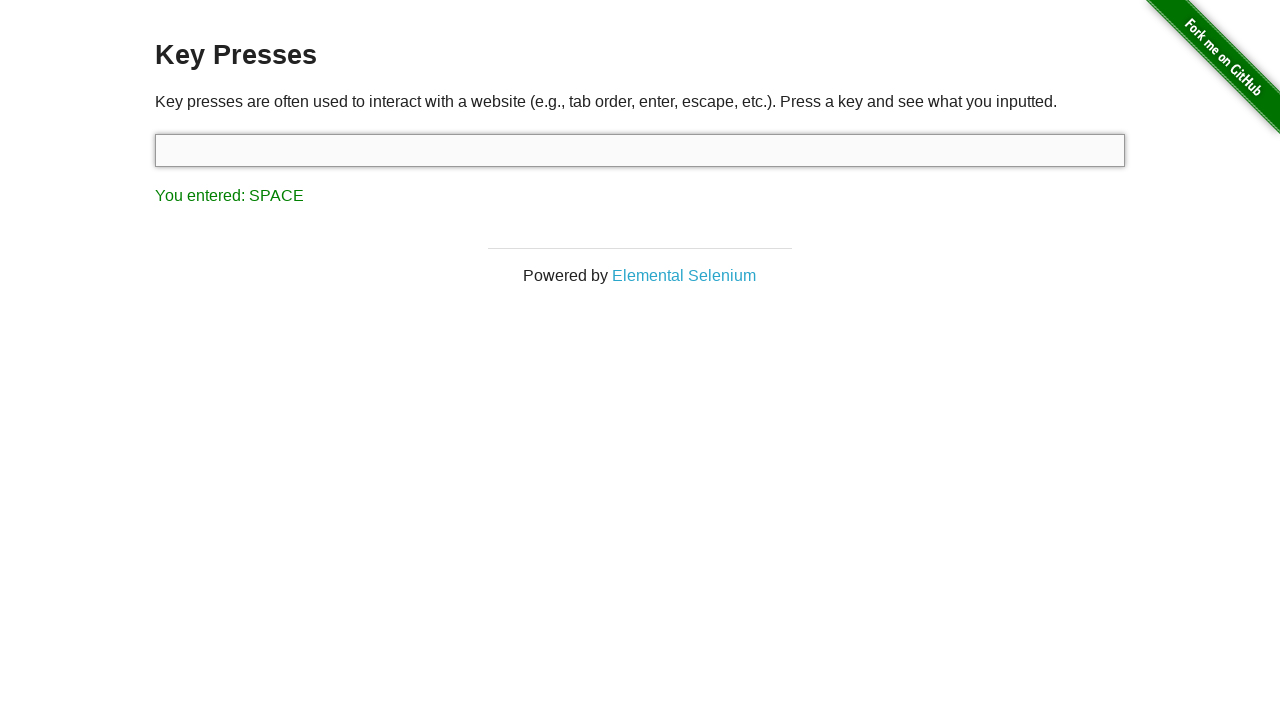

Pressed Left Arrow key using keyboard
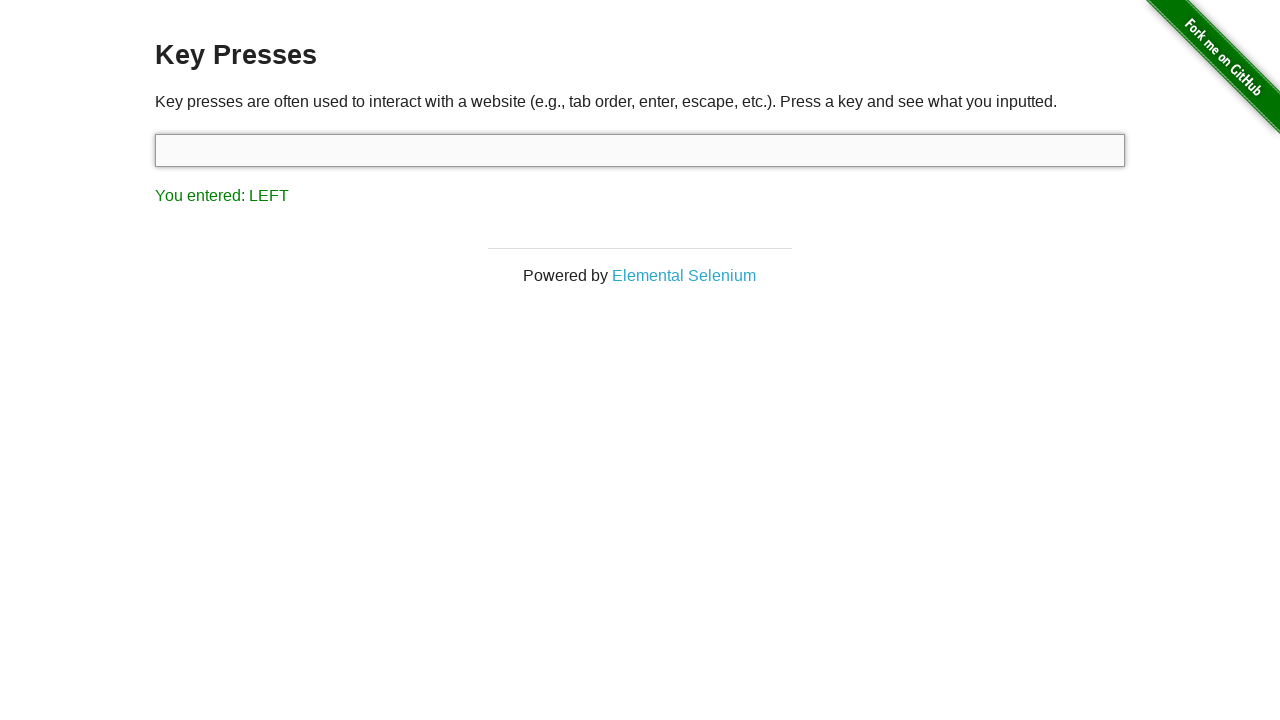

Retrieved result text content after Left Arrow key press
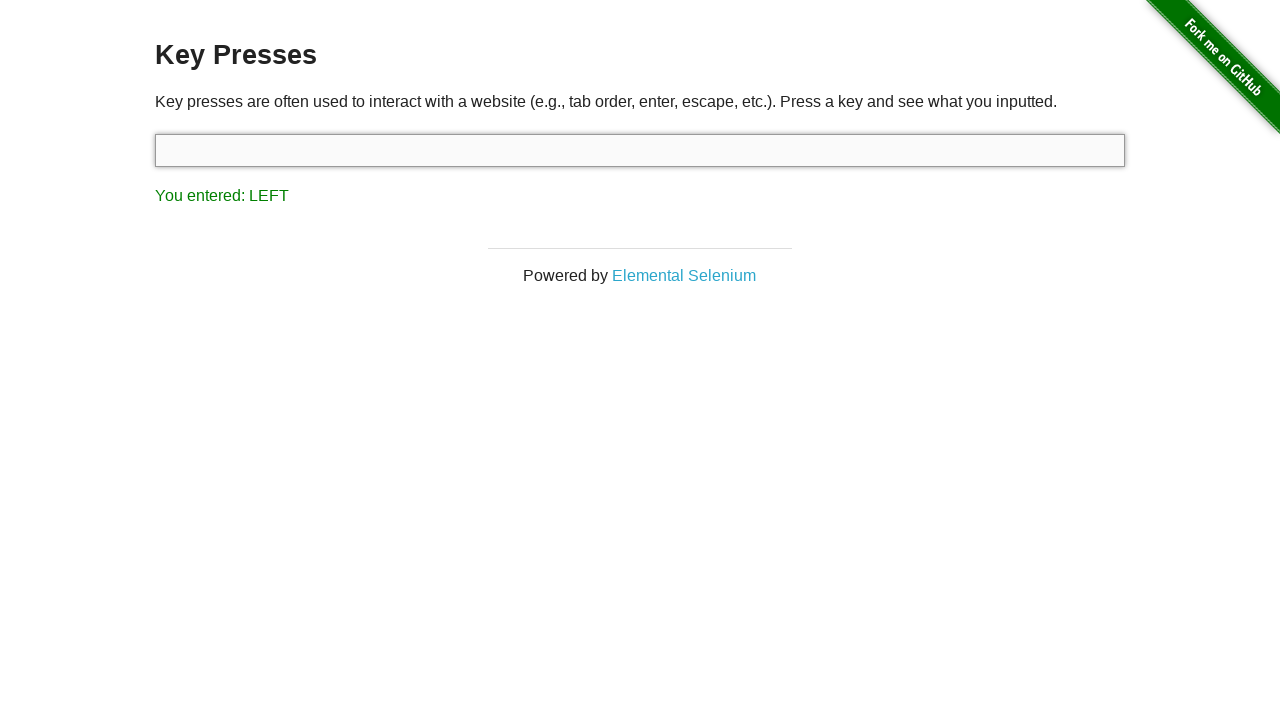

Verified result text matches expected Left Arrow key press: 'You entered: LEFT'
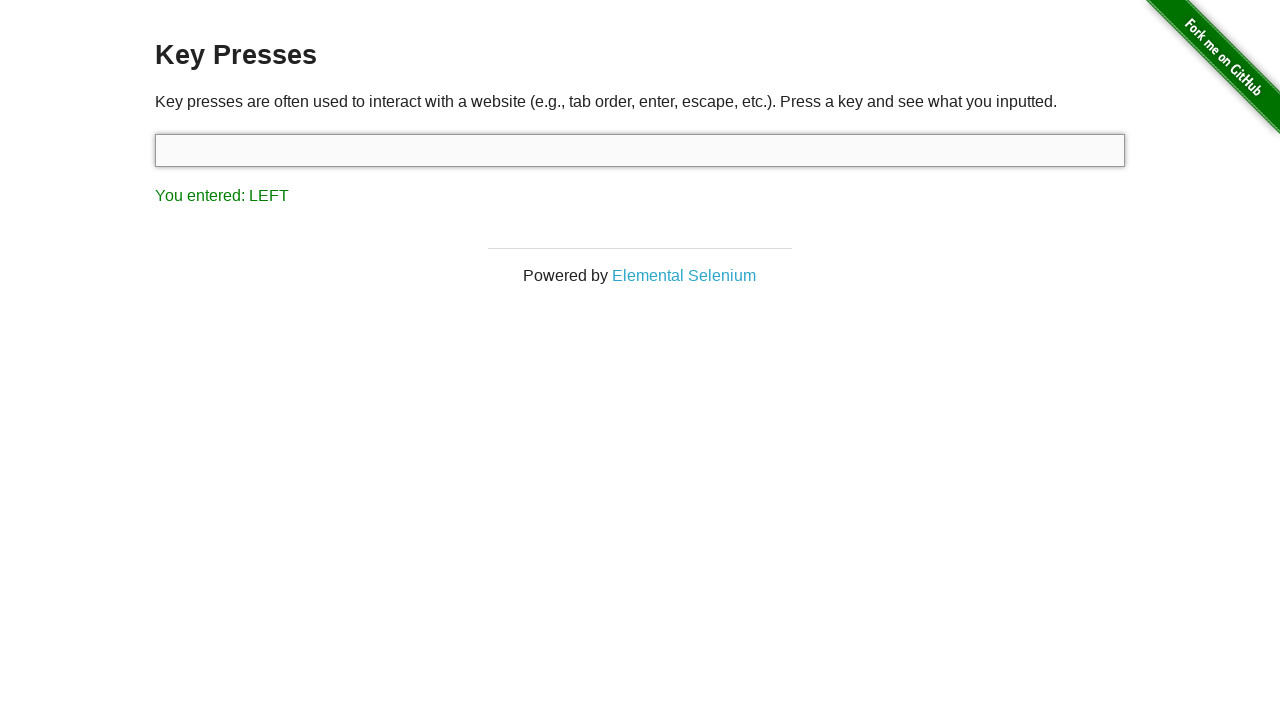

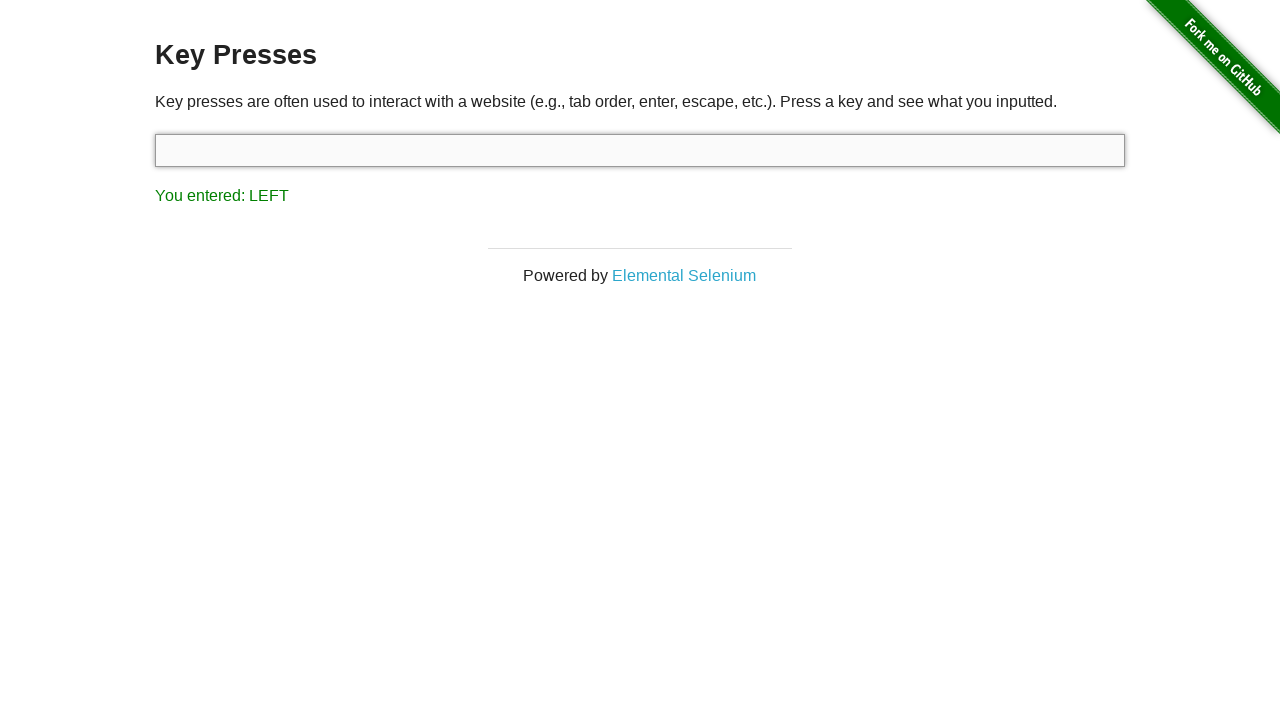